Tests JavaScript prompt dialog by clicking the third button, entering a name in the prompt, accepting it, and verifying the name appears in the result

Starting URL: https://the-internet.herokuapp.com/javascript_alerts

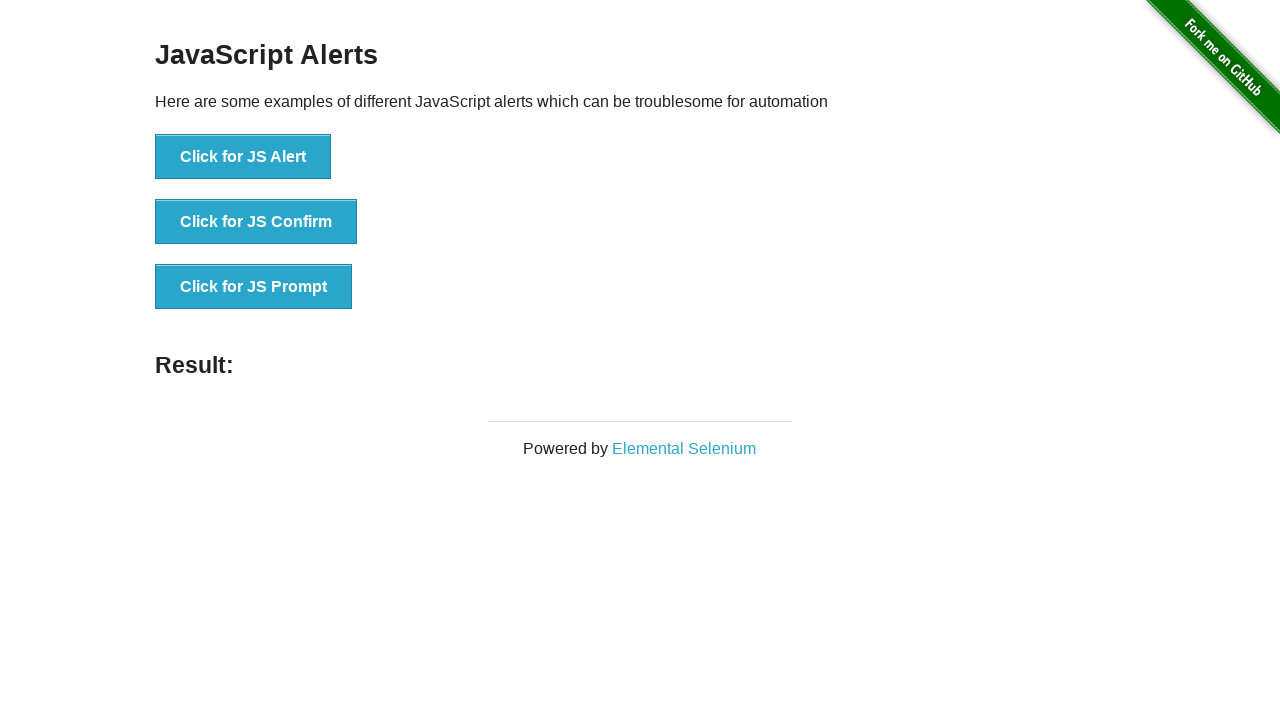

Set up dialog handler to accept prompt with name 'Marcus Thompson'
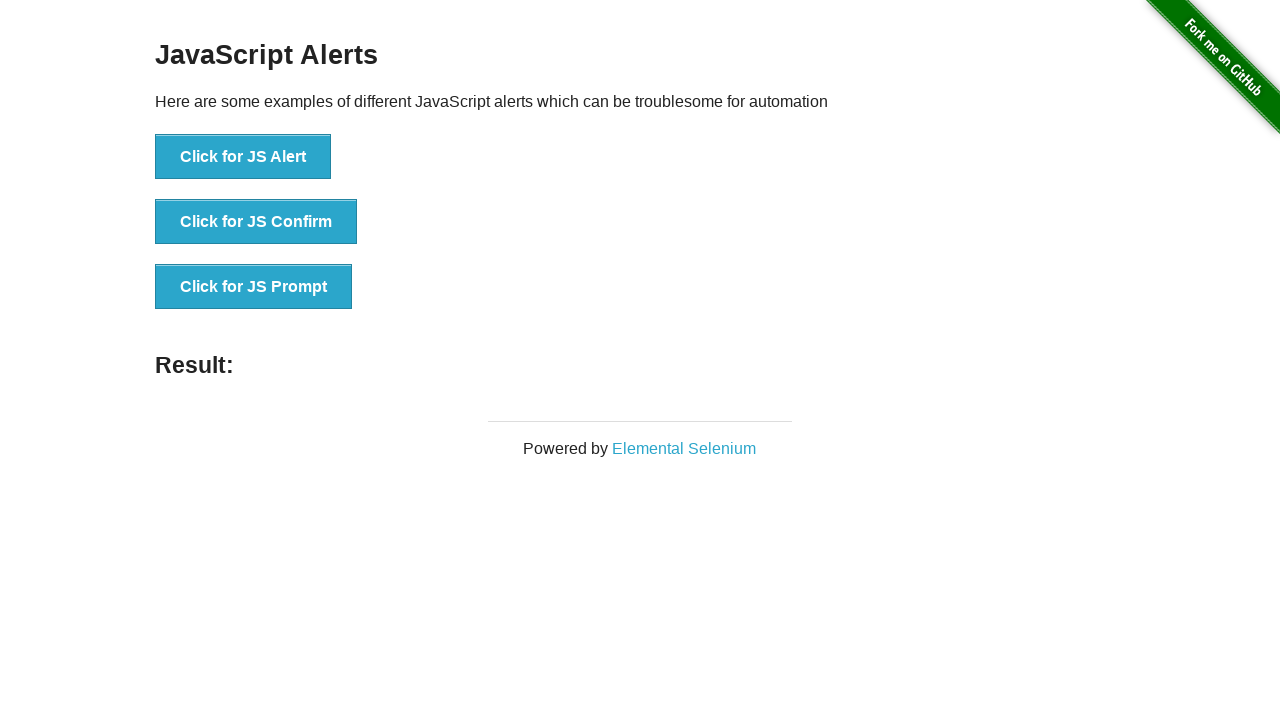

Clicked button to trigger JavaScript prompt dialog at (254, 287) on xpath=//*[text()='Click for JS Prompt']
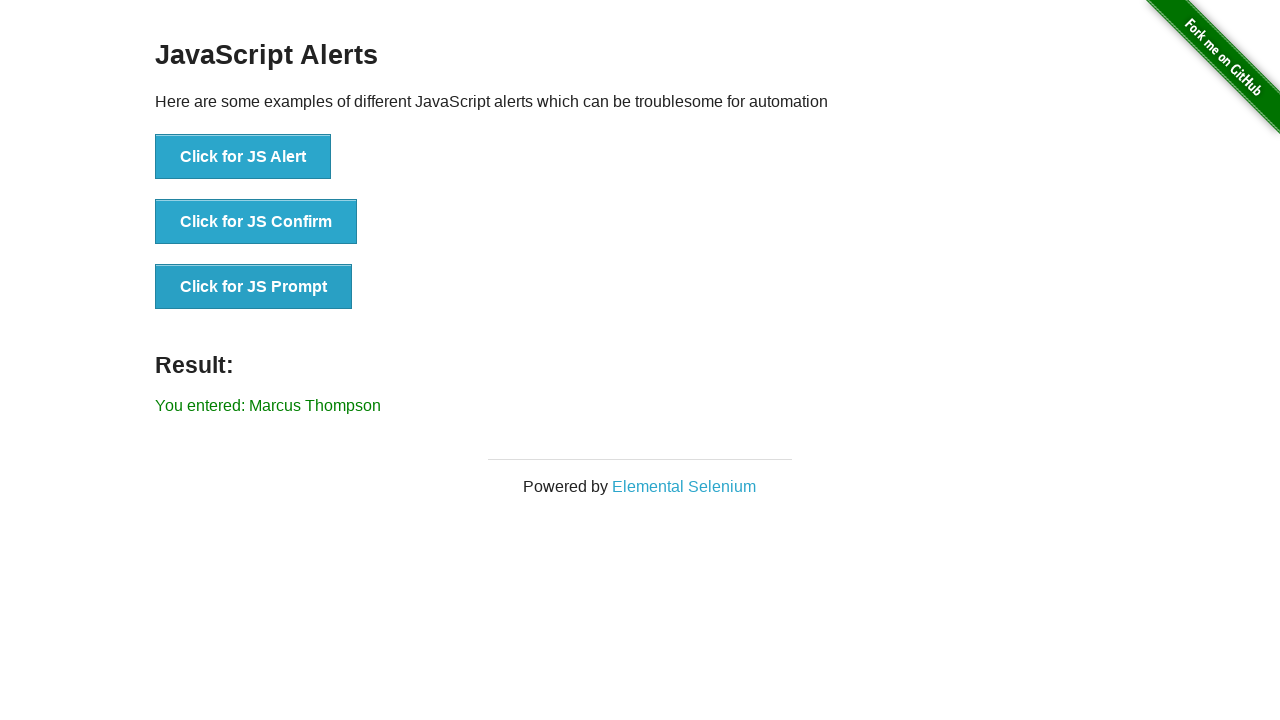

Waited for result element to appear and verified name is displayed
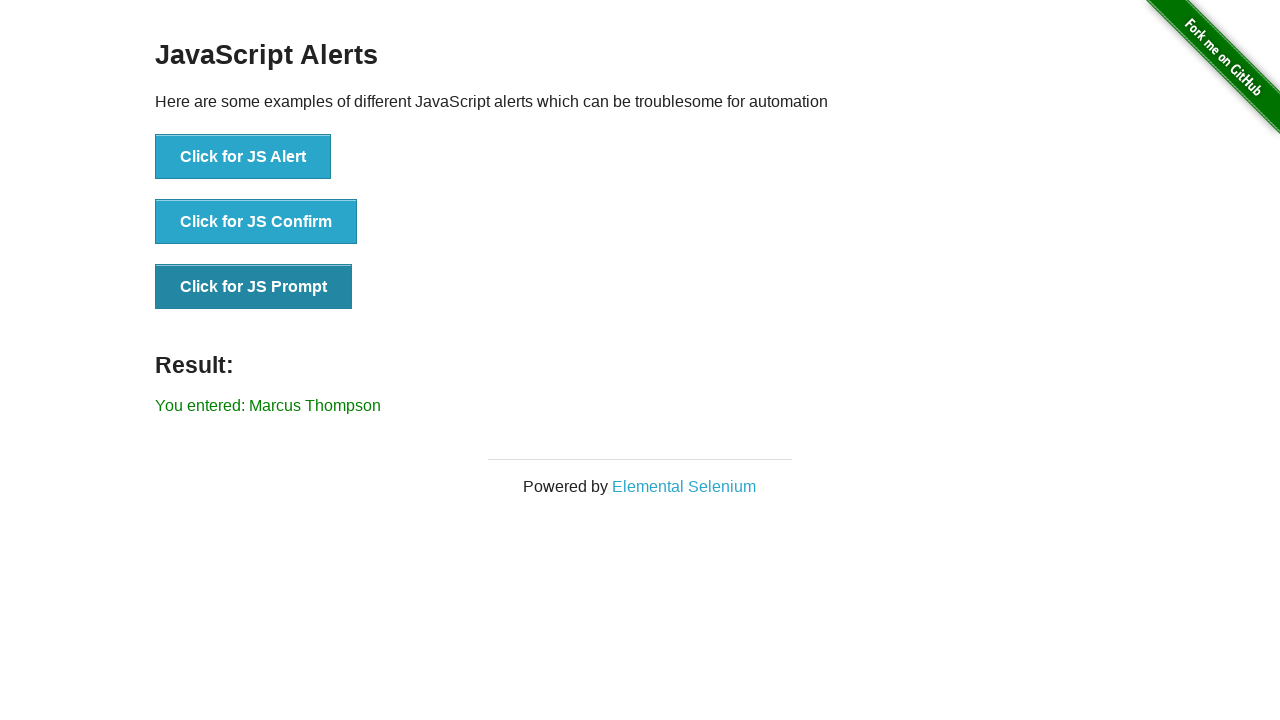

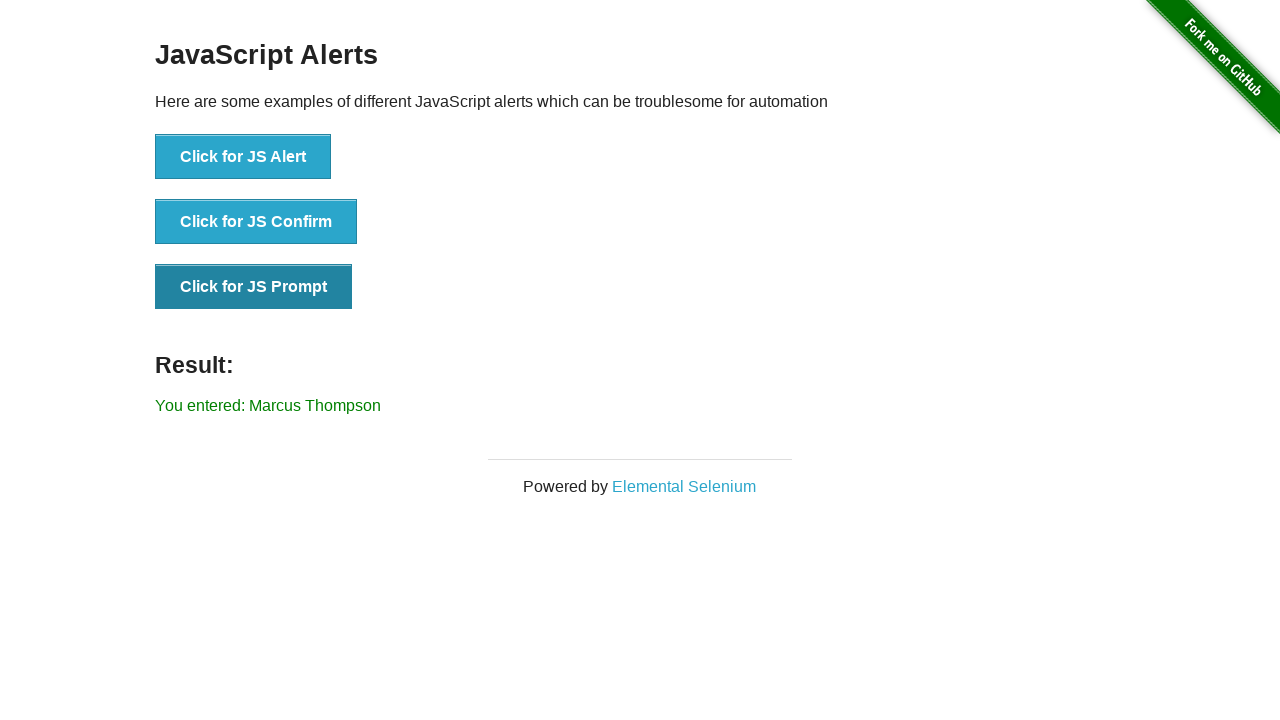